Tests add/remove elements functionality by clicking Add Element button to create a Delete button, verifying it appears, then clicking Delete to remove it

Starting URL: https://the-internet.herokuapp.com/add_remove_elements/

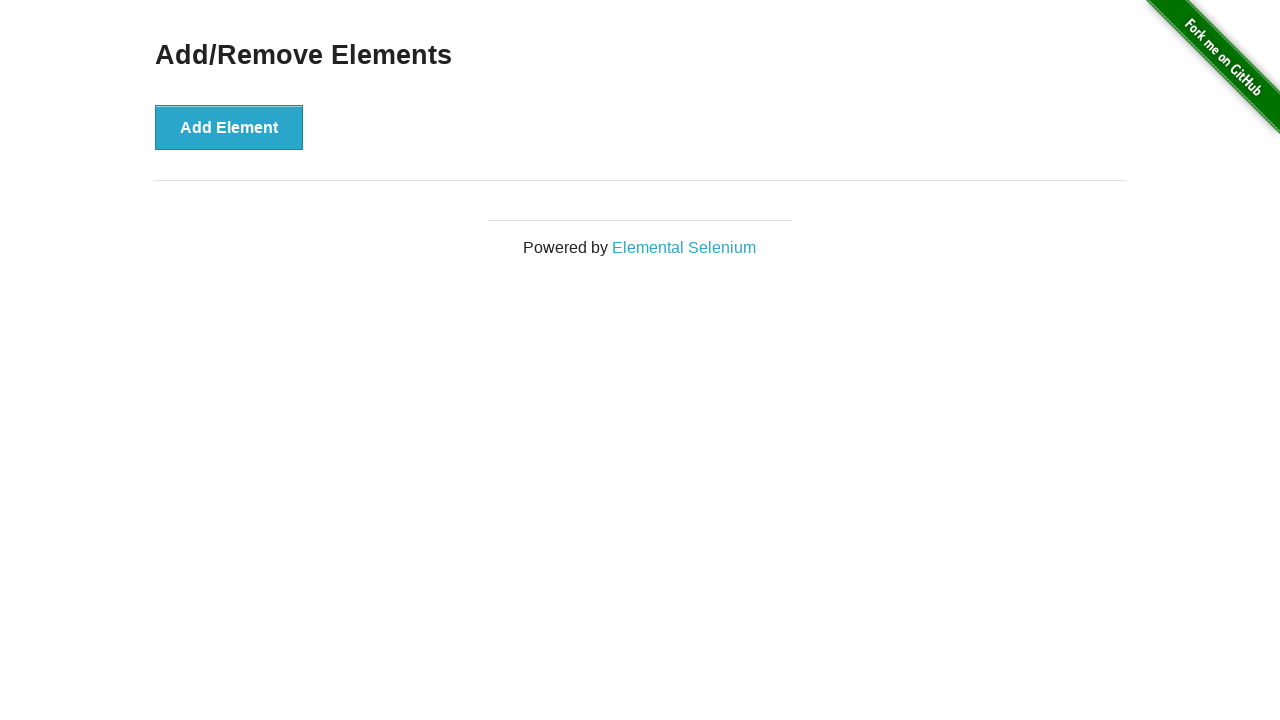

Clicked Add Element button to create a Delete button at (229, 127) on button[onclick='addElement()']
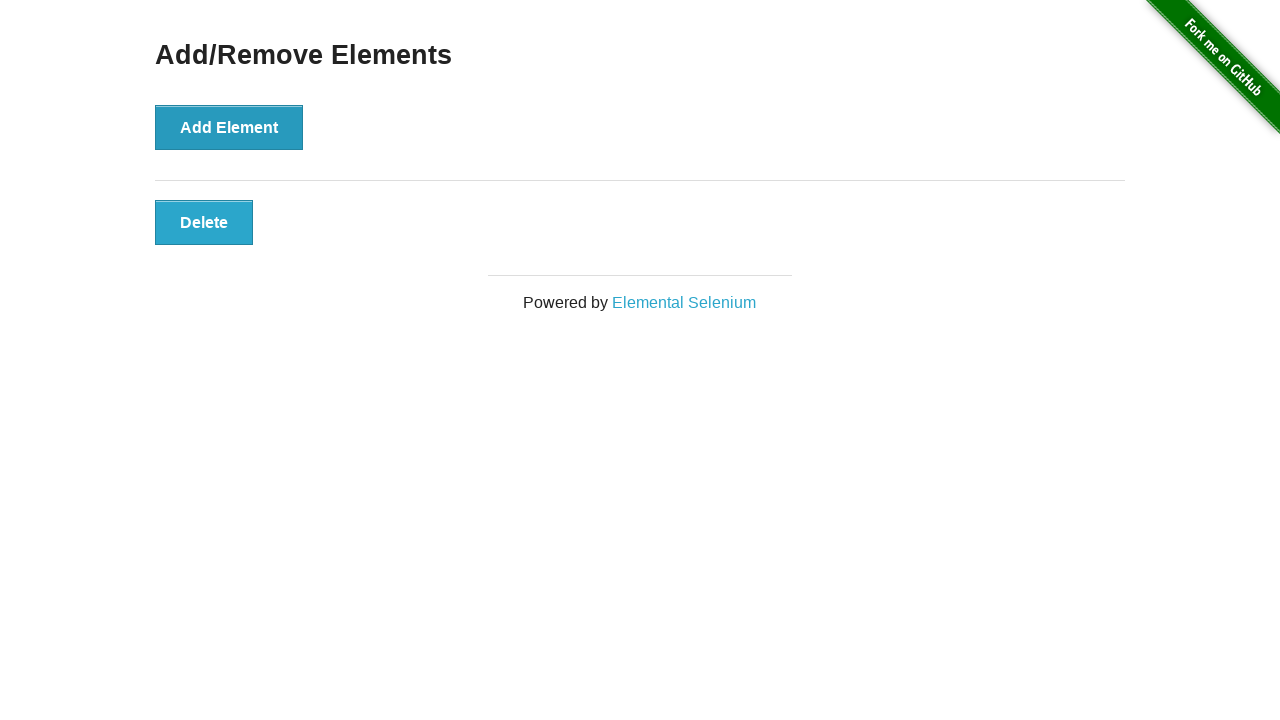

Located the Delete button element
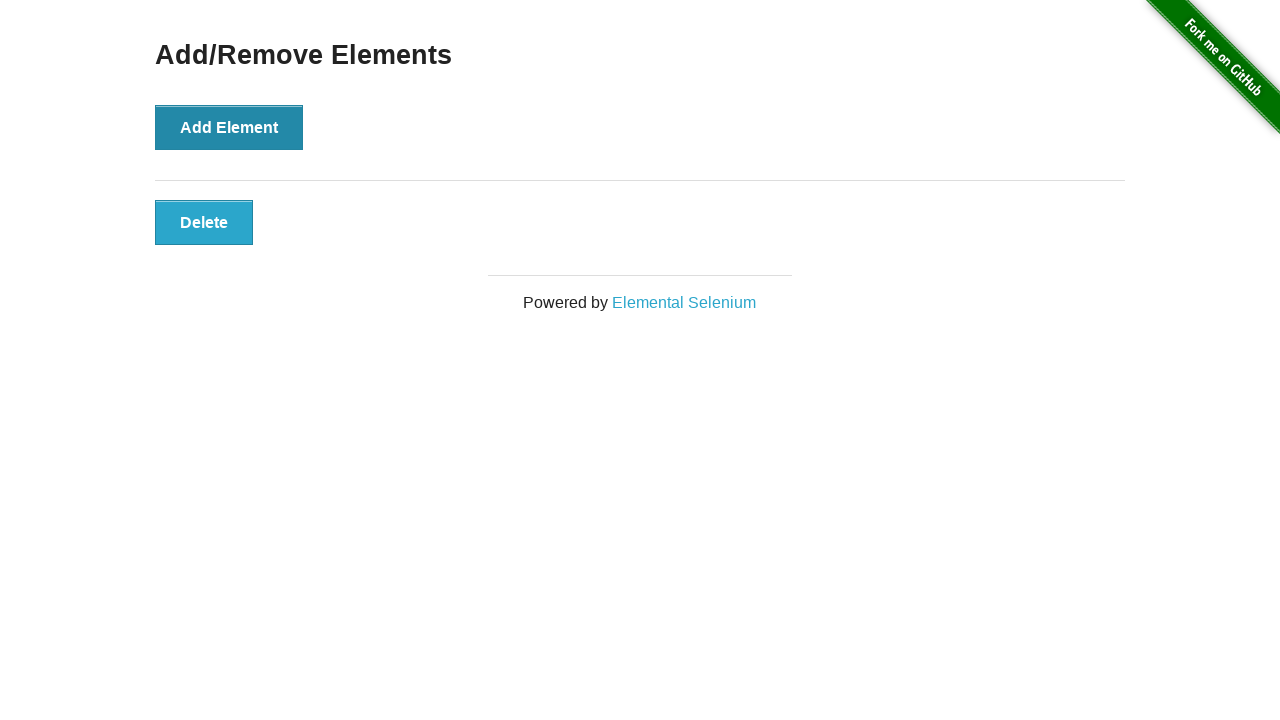

Verified Delete button is visible
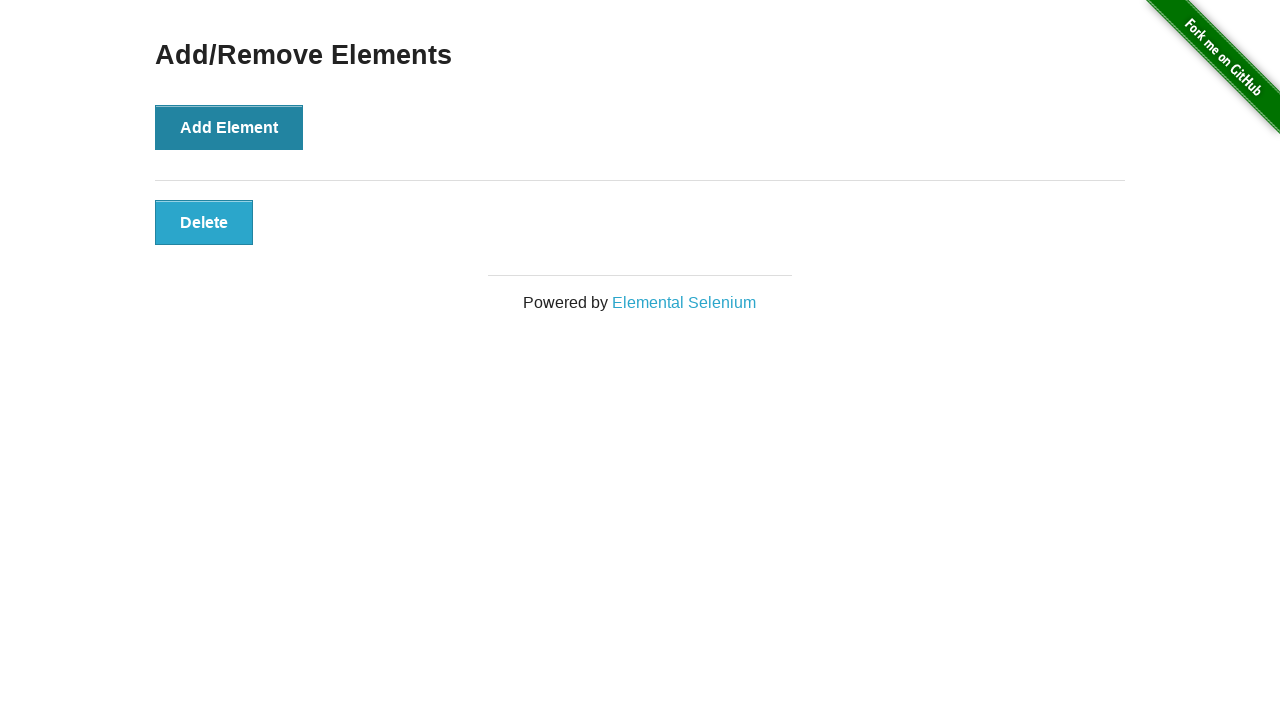

Clicked Delete button to remove the element at (204, 222) on button.added-manually
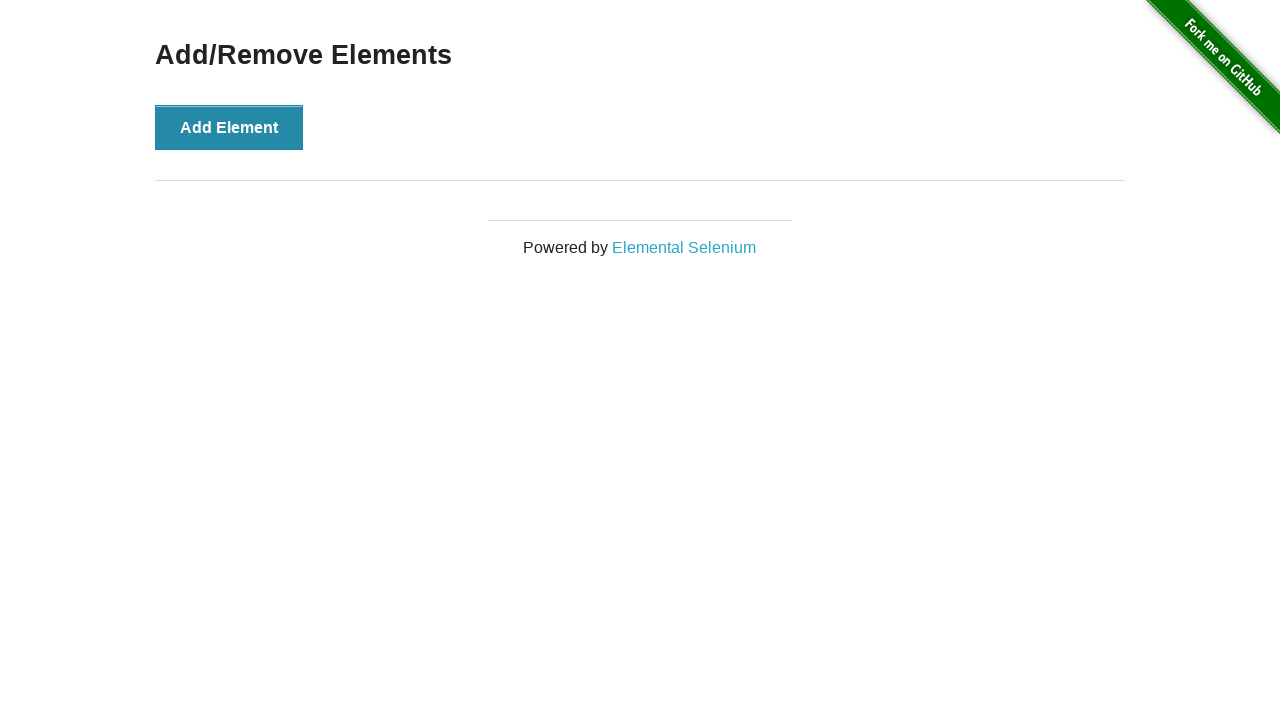

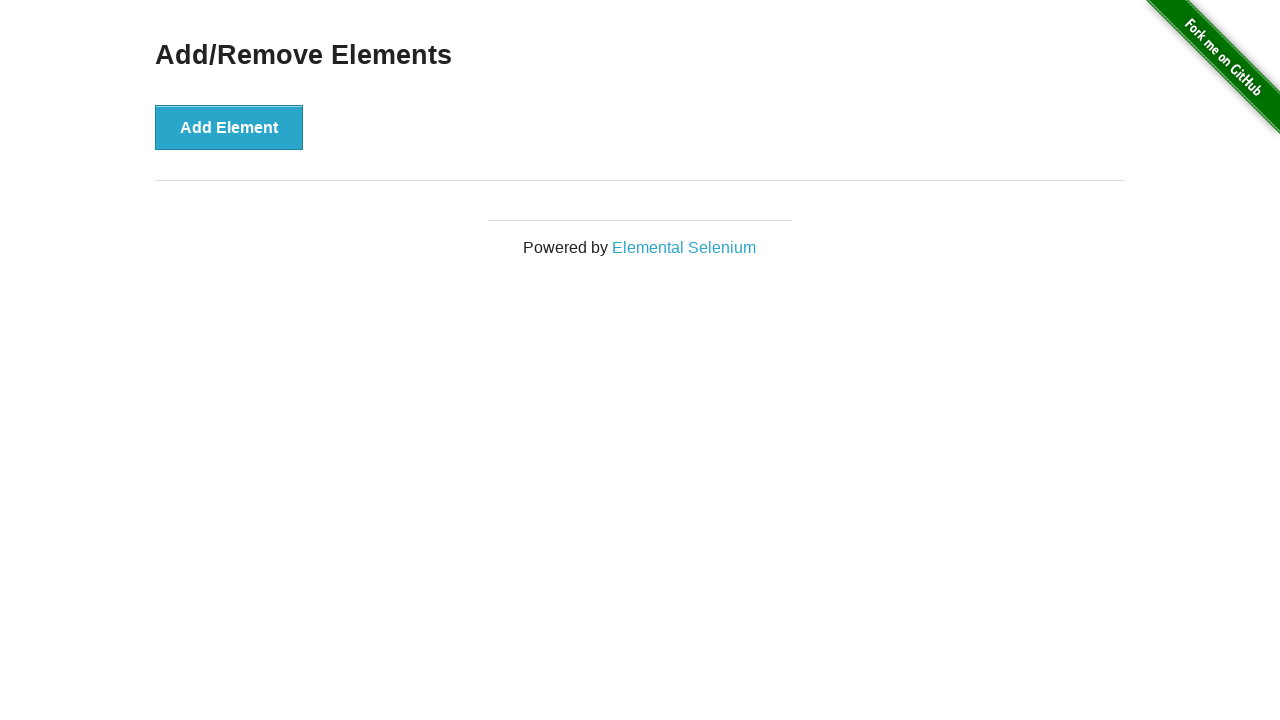